Tests removing completed items by clicking the Clear completed button

Starting URL: https://demo.playwright.dev/todomvc

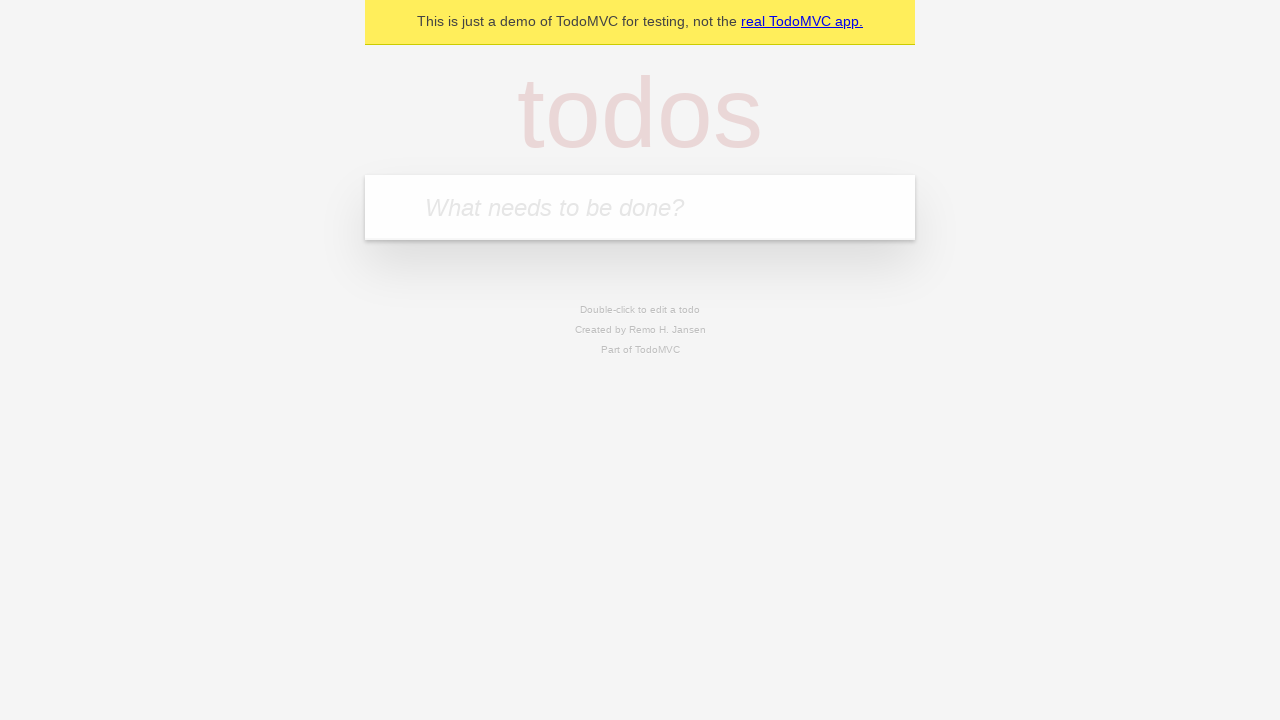

Filled todo input with 'buy some cheese' on internal:attr=[placeholder="What needs to be done?"i]
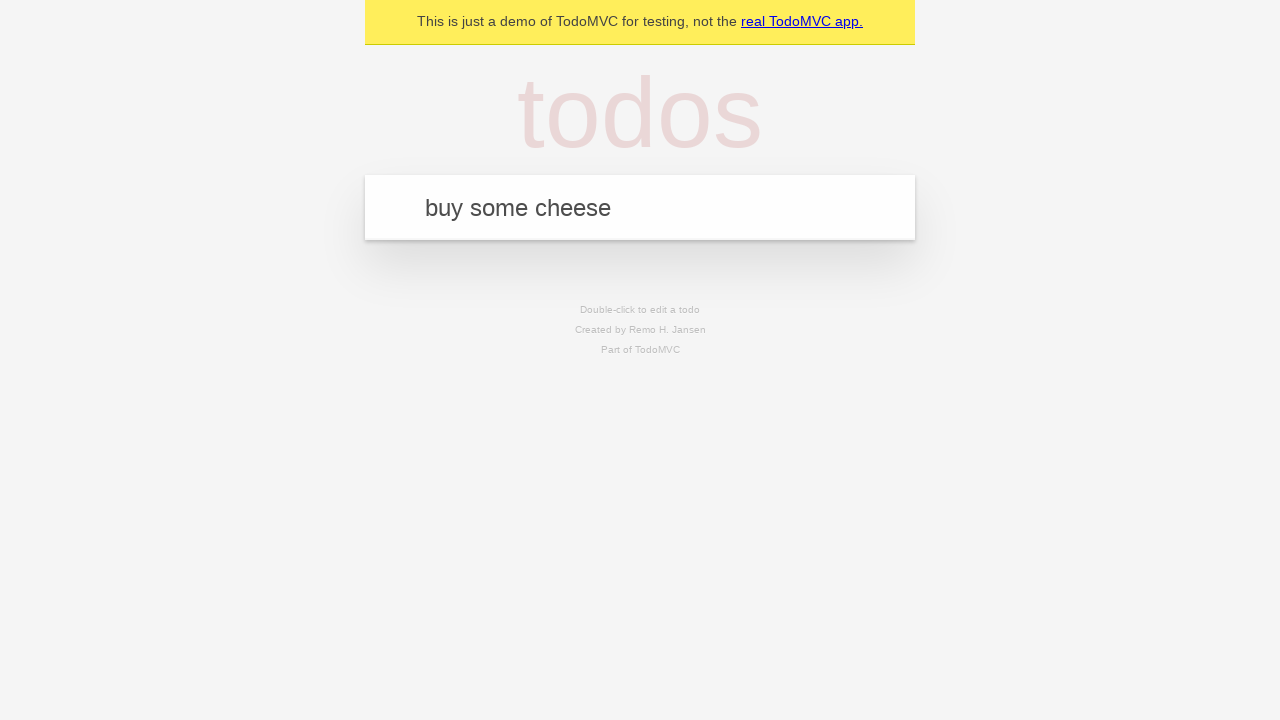

Pressed Enter to add first todo item on internal:attr=[placeholder="What needs to be done?"i]
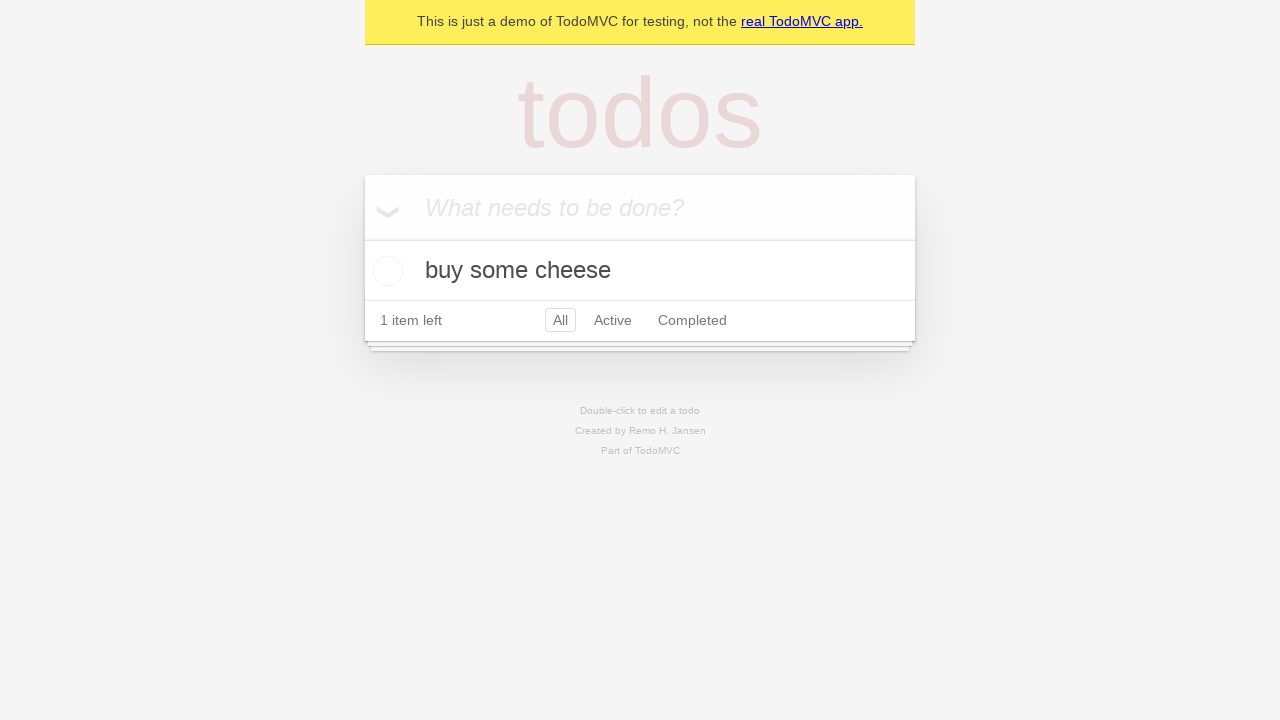

Filled todo input with 'feed the cat' on internal:attr=[placeholder="What needs to be done?"i]
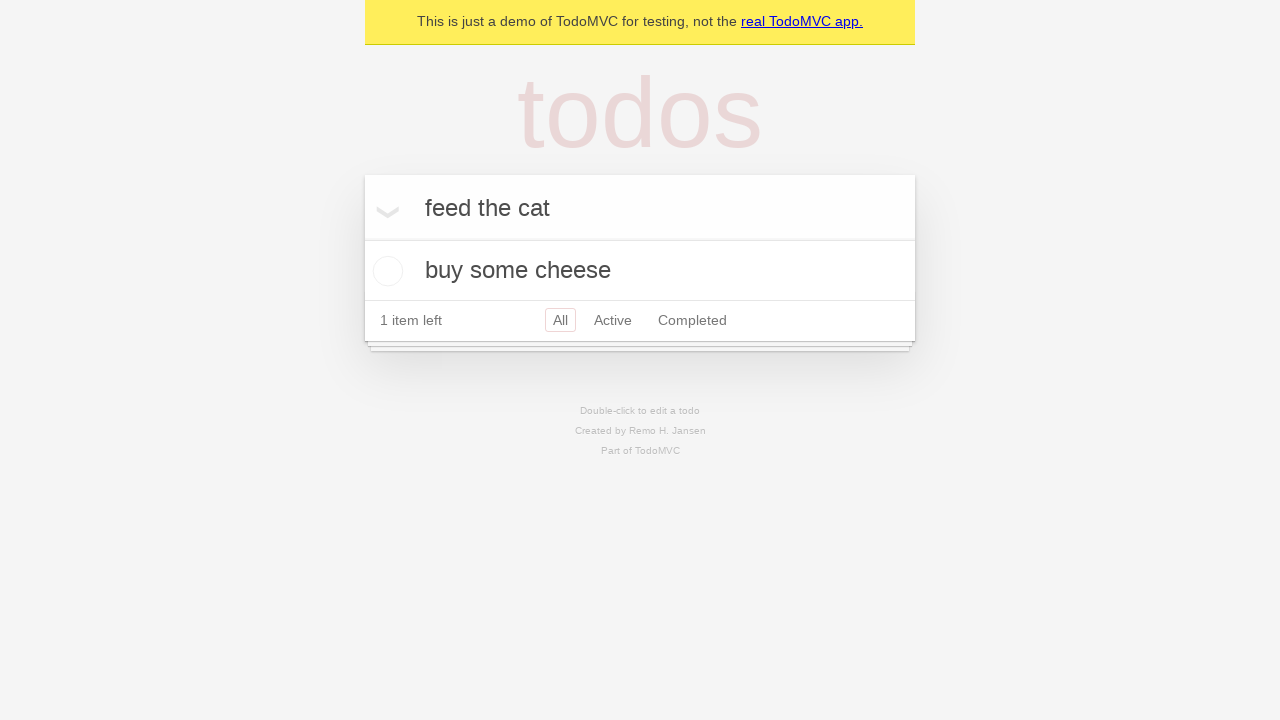

Pressed Enter to add second todo item on internal:attr=[placeholder="What needs to be done?"i]
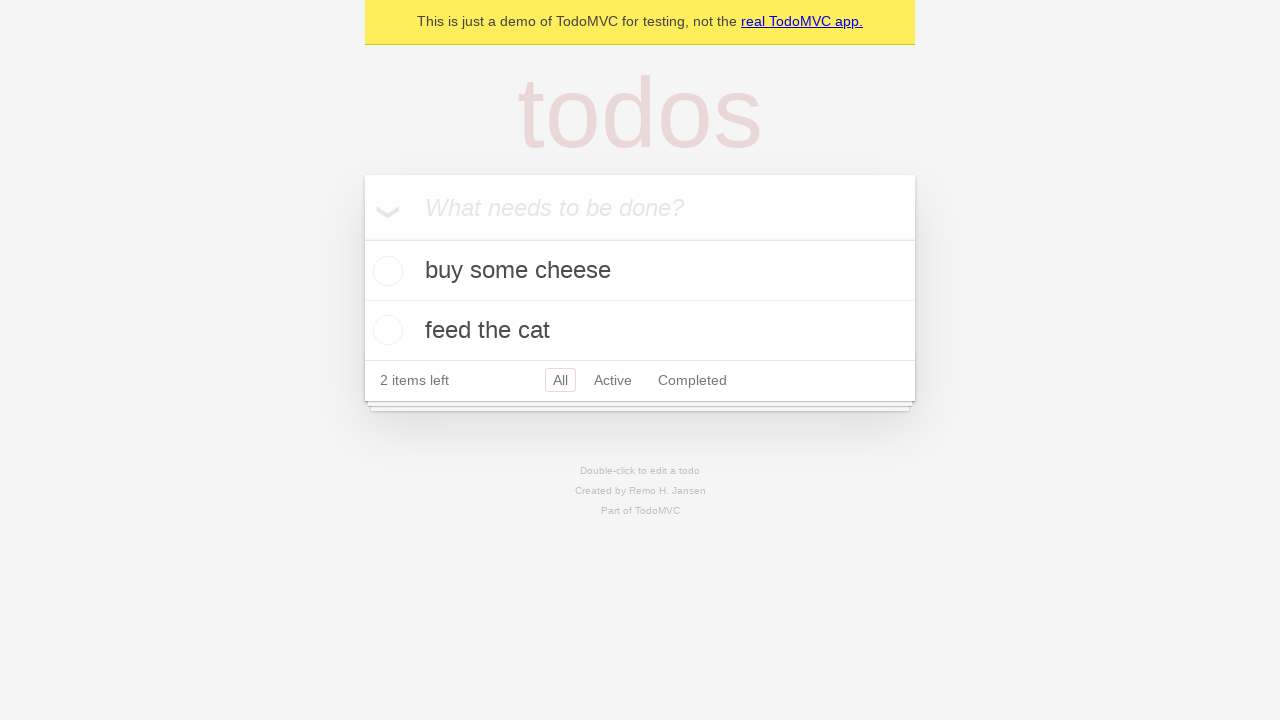

Filled todo input with 'book a doctors appointment' on internal:attr=[placeholder="What needs to be done?"i]
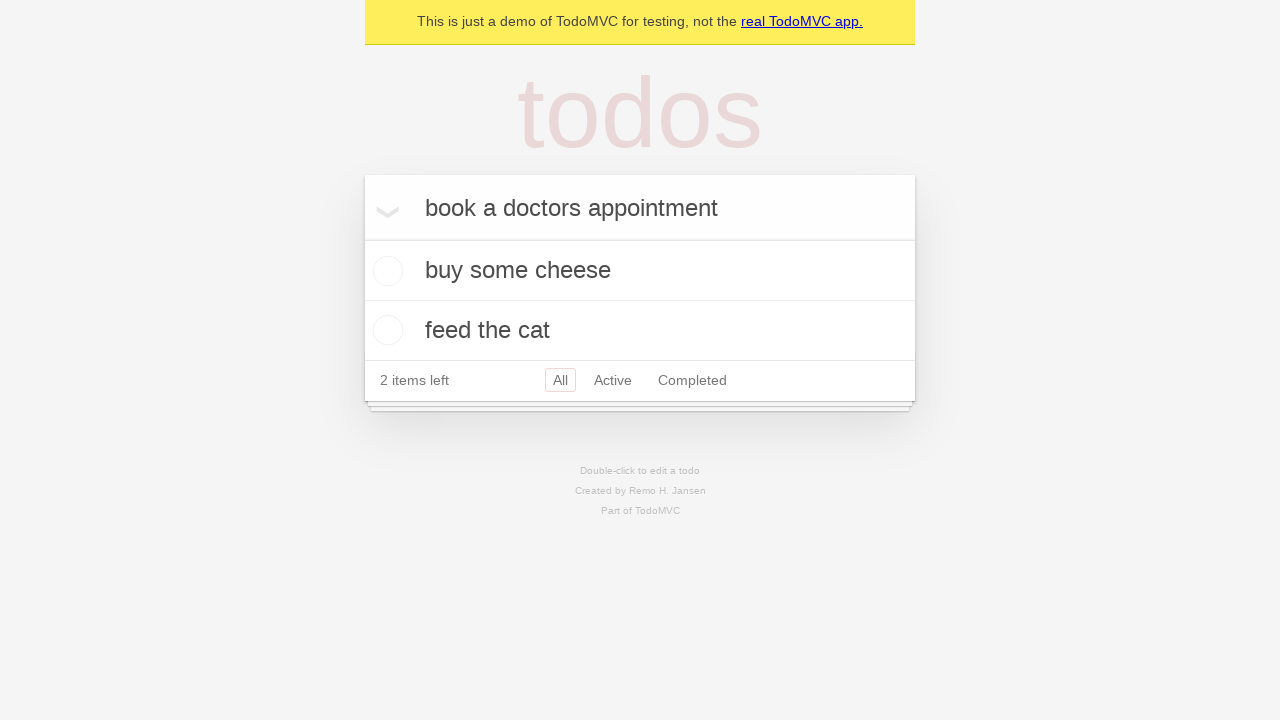

Pressed Enter to add third todo item on internal:attr=[placeholder="What needs to be done?"i]
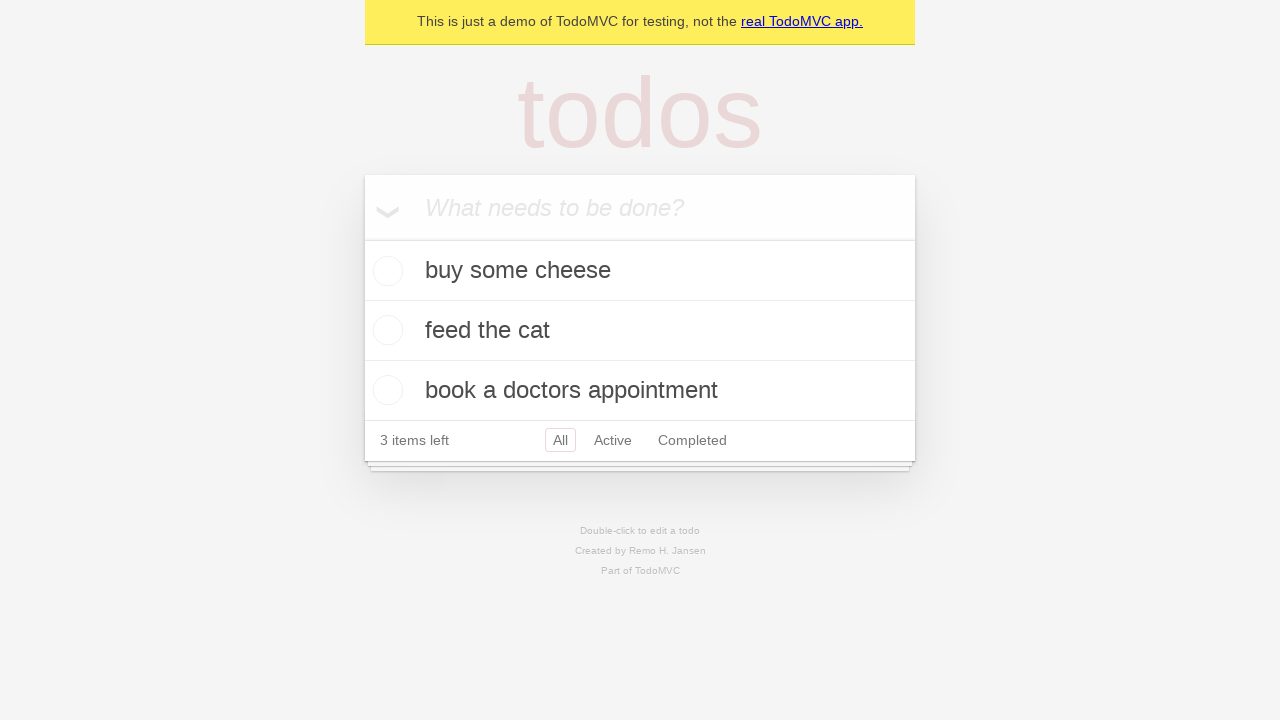

Checked the second todo item checkbox at (385, 330) on internal:testid=[data-testid="todo-item"s] >> nth=1 >> internal:role=checkbox
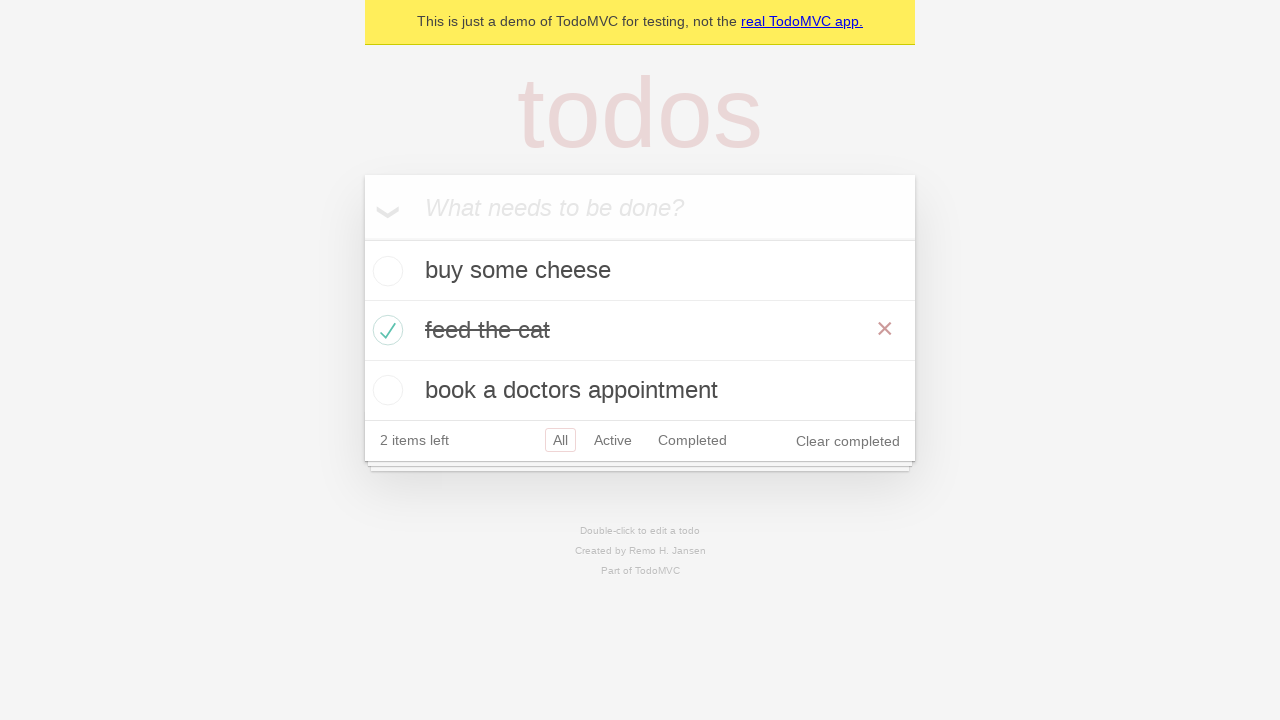

Clicked 'Clear completed' button to remove completed items at (848, 441) on internal:role=button[name="Clear completed"i]
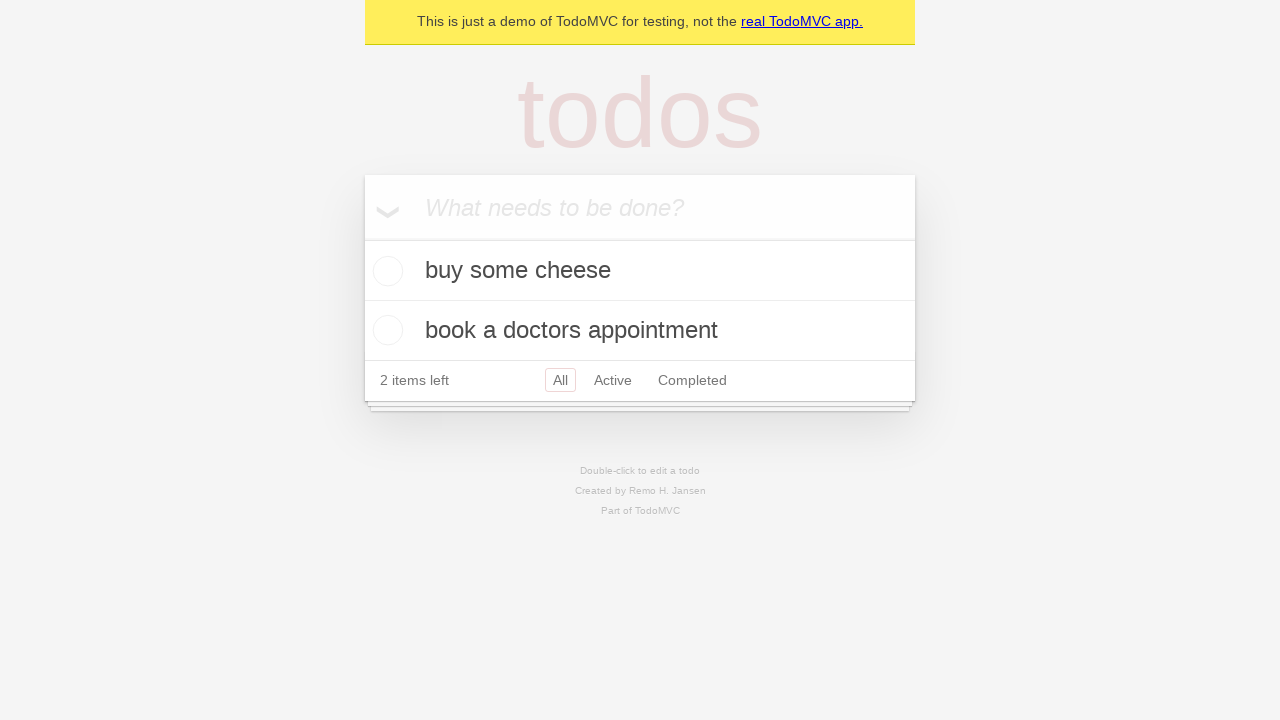

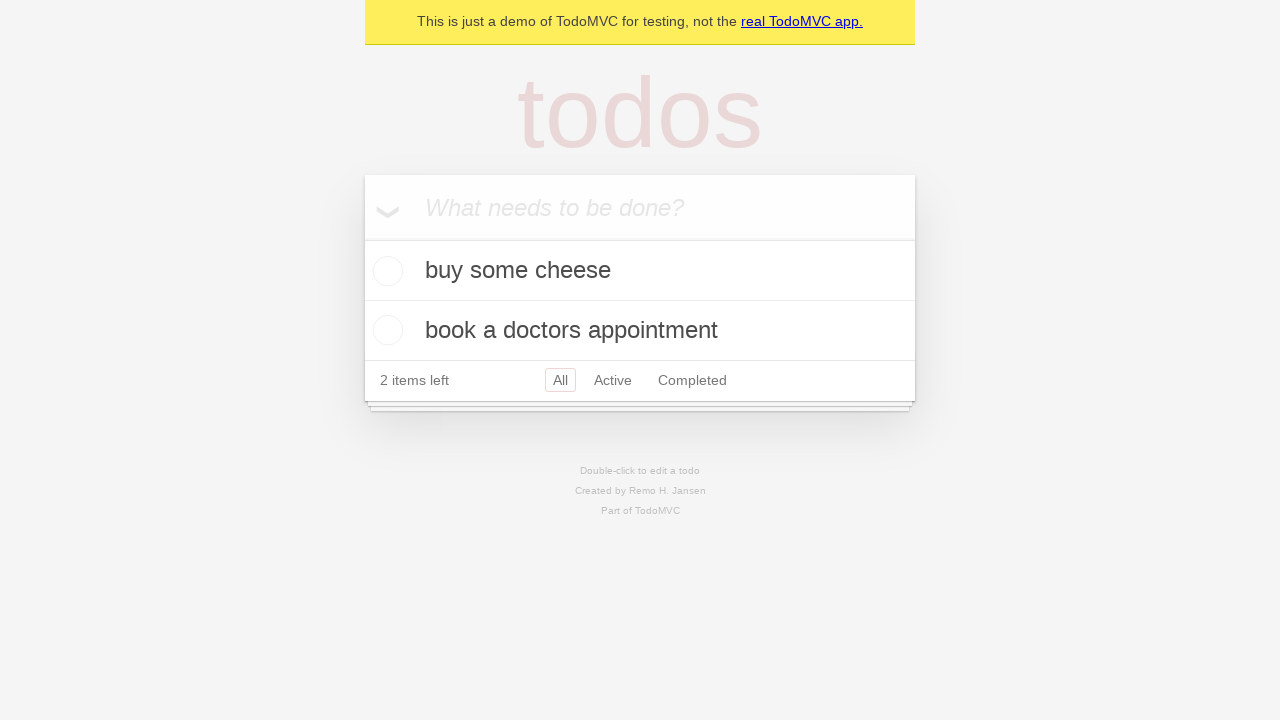